Waits for a price to reach $100, then books and solves a mathematical challenge by calculating and submitting the answer

Starting URL: http://suninjuly.github.io/explicit_wait2.html

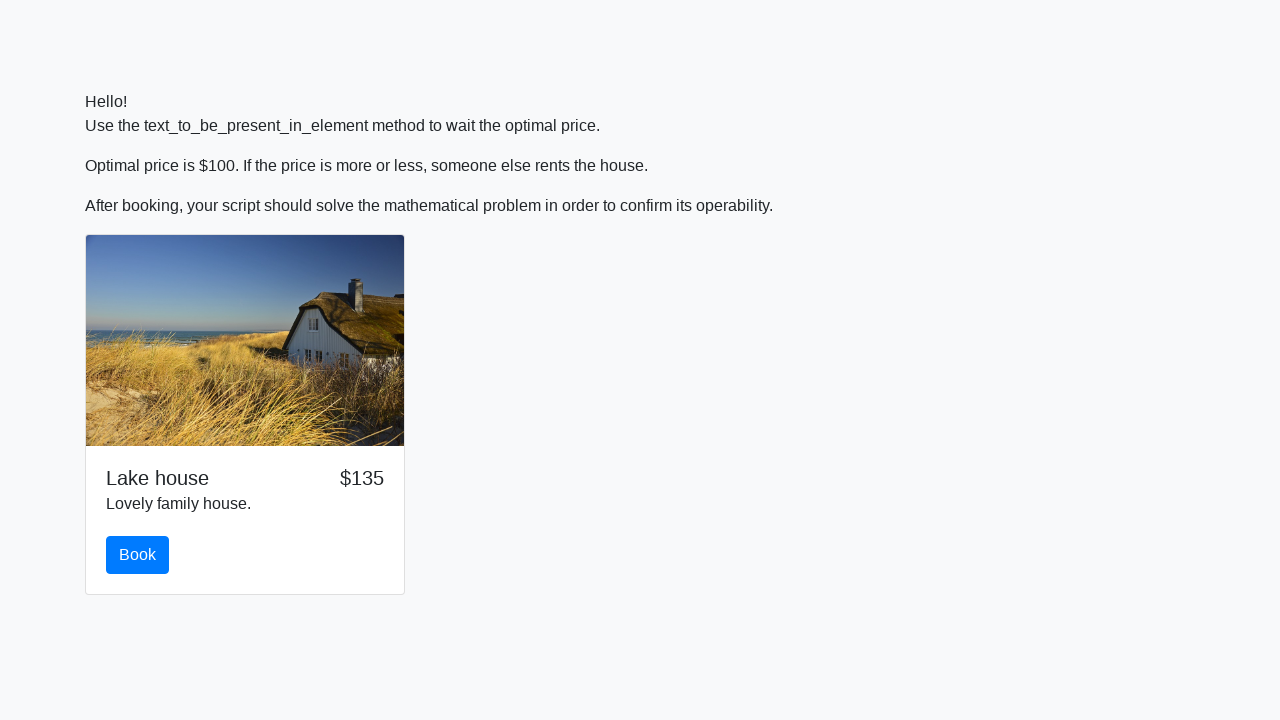

Waited for price to reach $100
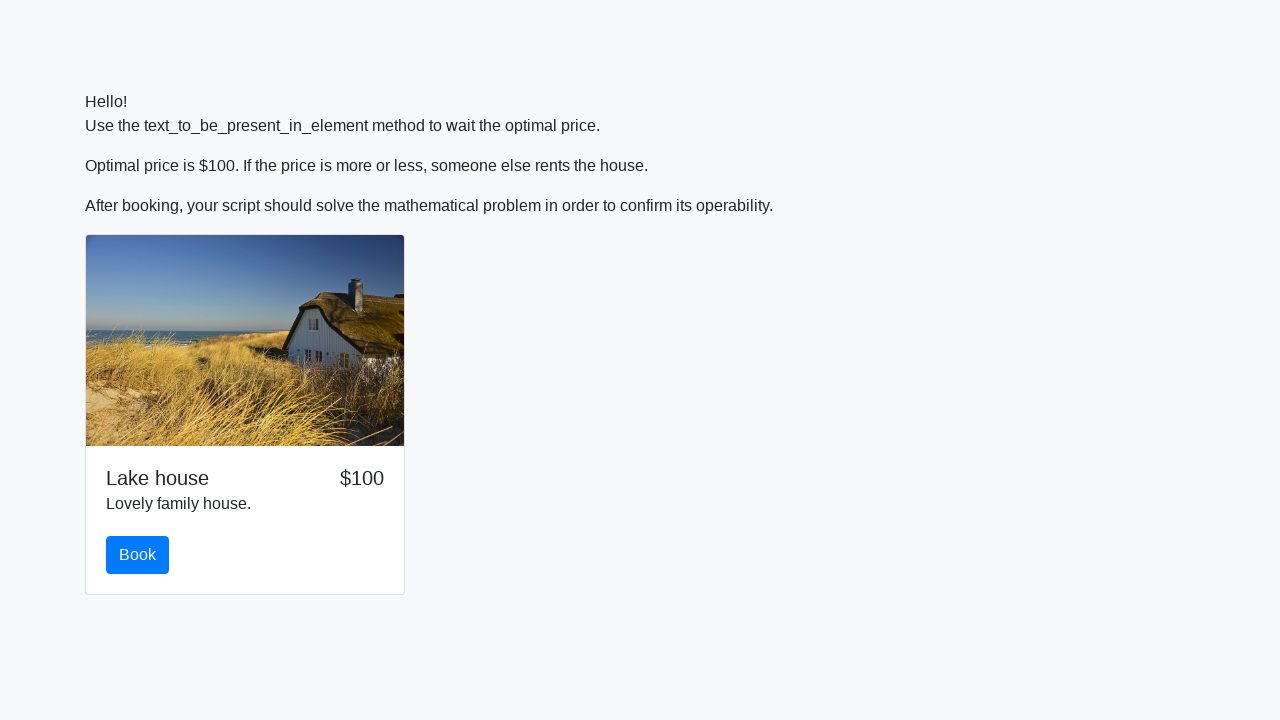

Clicked the book button at (138, 555) on #book
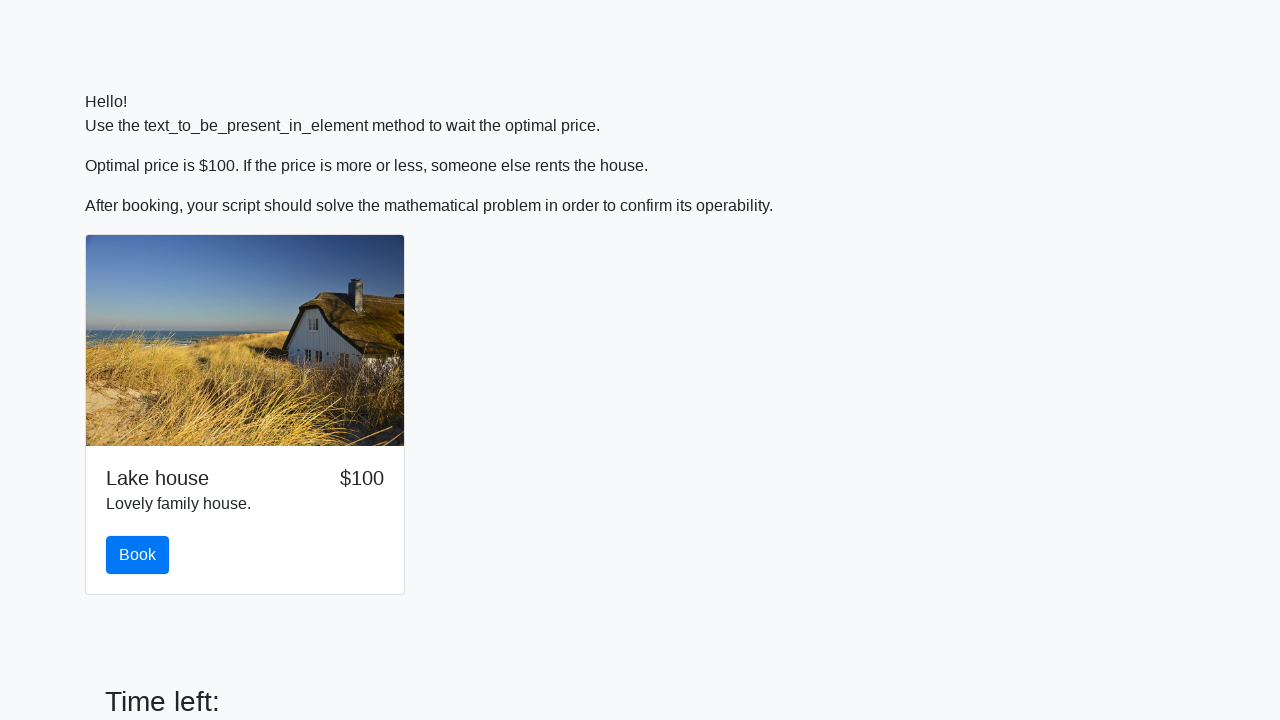

Retrieved input value for mathematical calculation
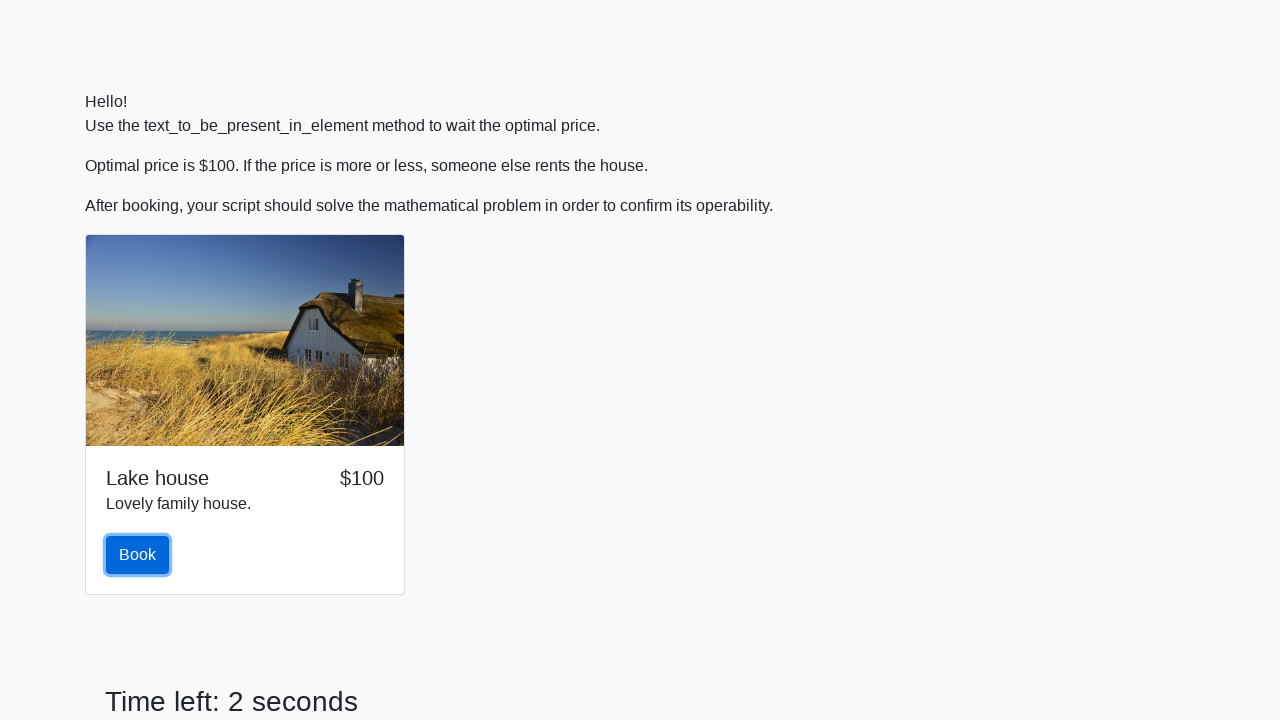

Calculated mathematical answer: 2.000464012683579
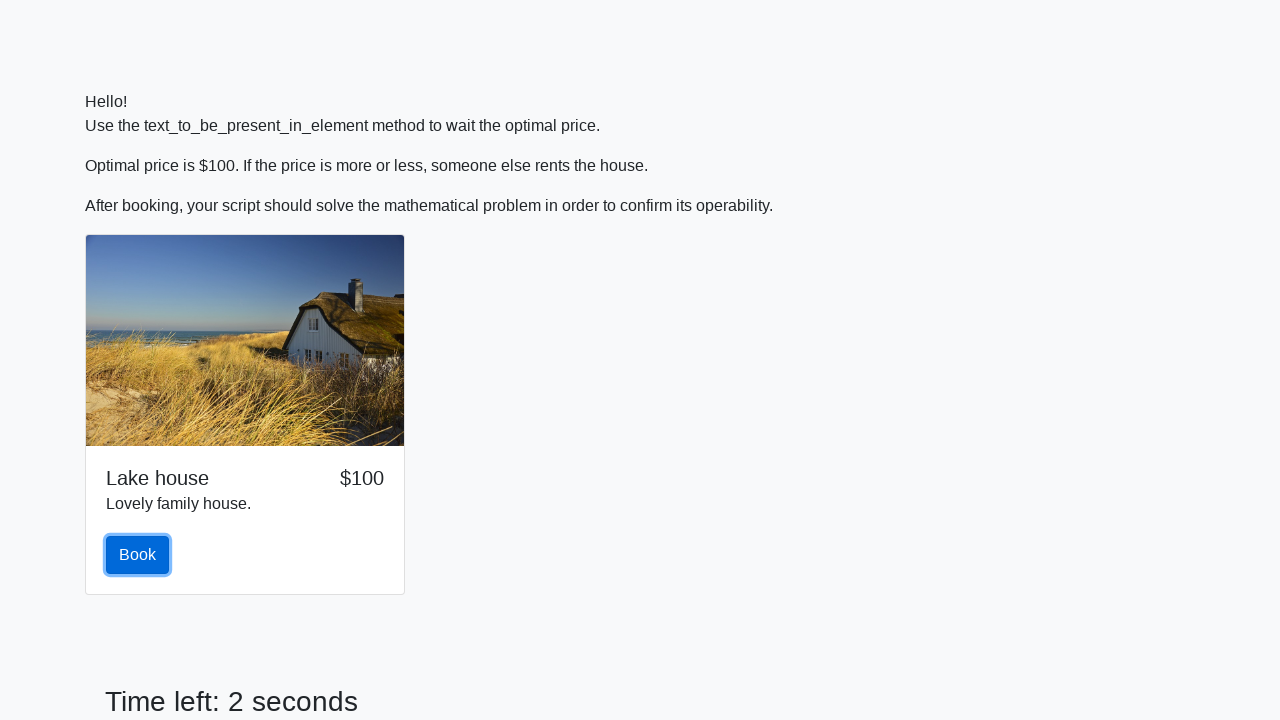

Filled answer field with calculated value on #answer
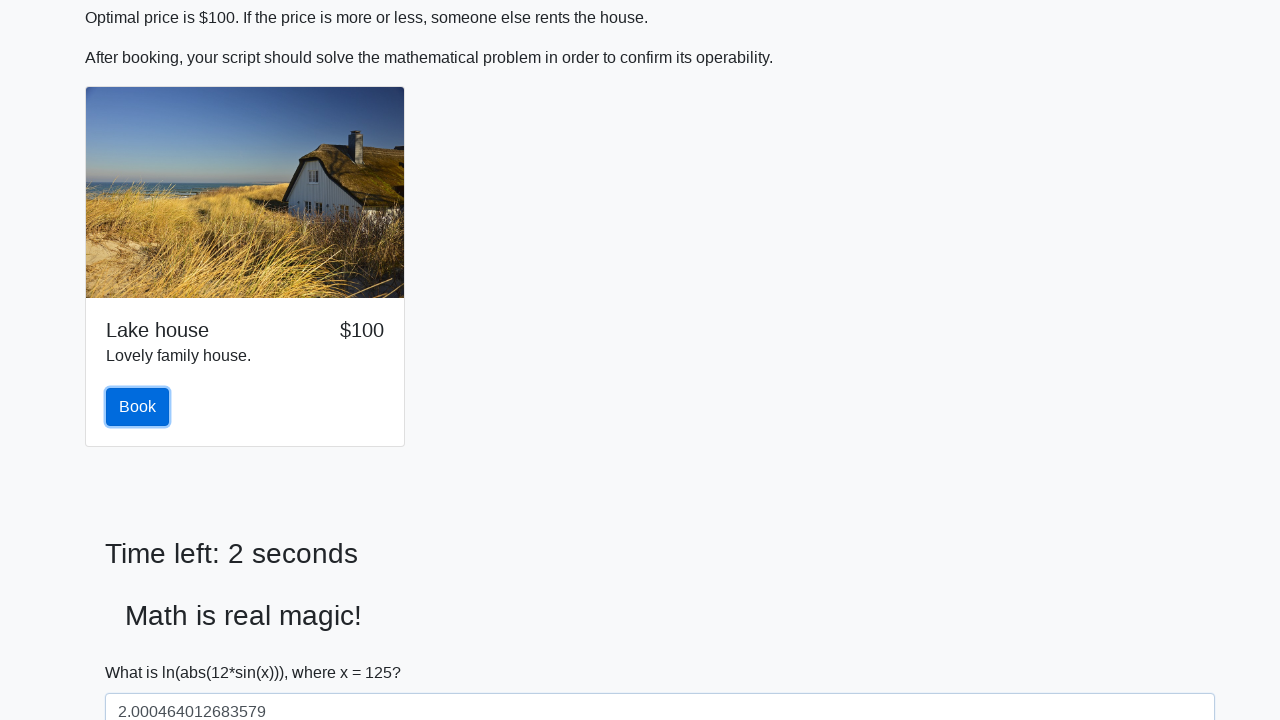

Clicked solve button to submit the answer at (143, 651) on #solve
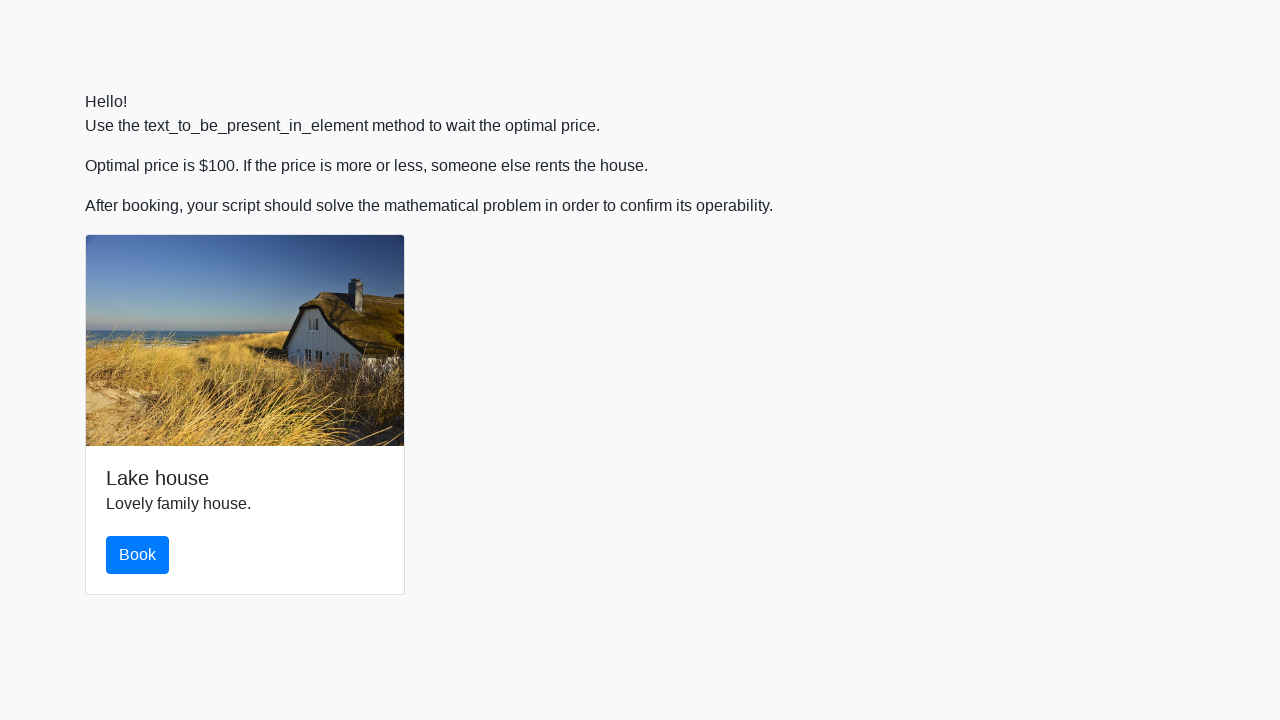

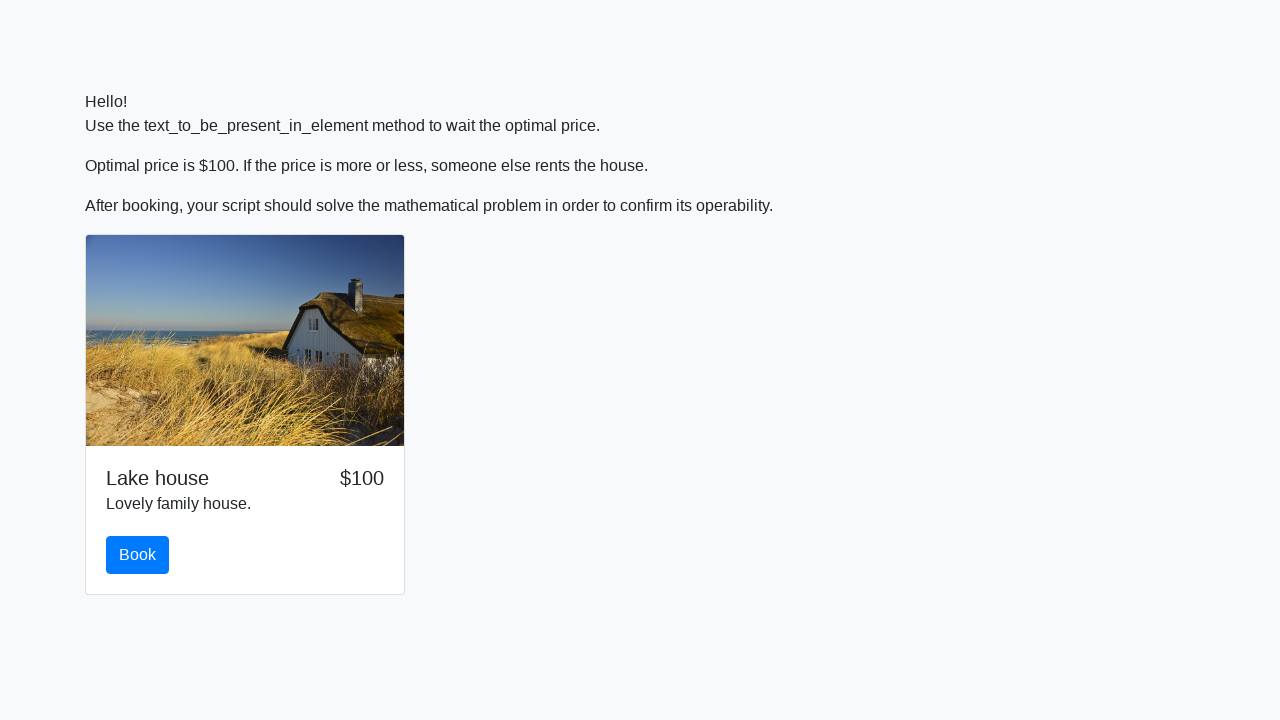